Tests footer navigation by opening all links in the first column of the footer in new tabs and retrieving their page titles

Starting URL: http://www.qaclickacademy.com/practice.php

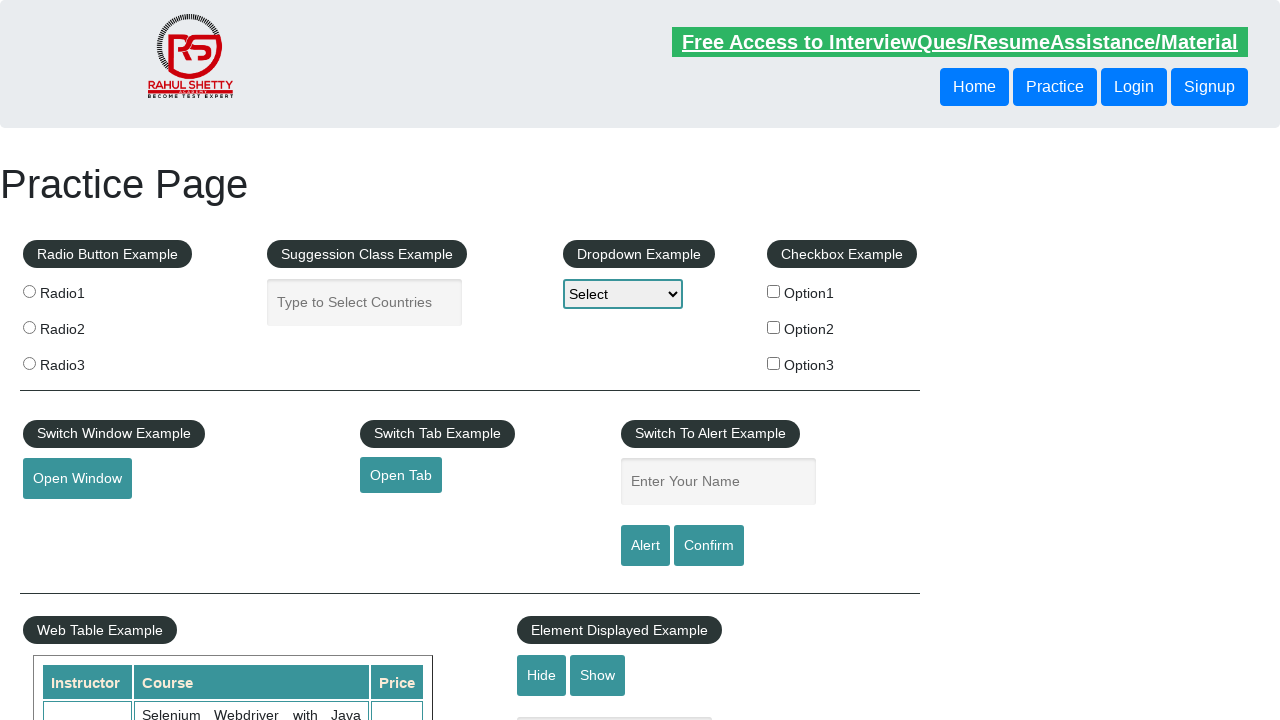

Retrieved all links on the page
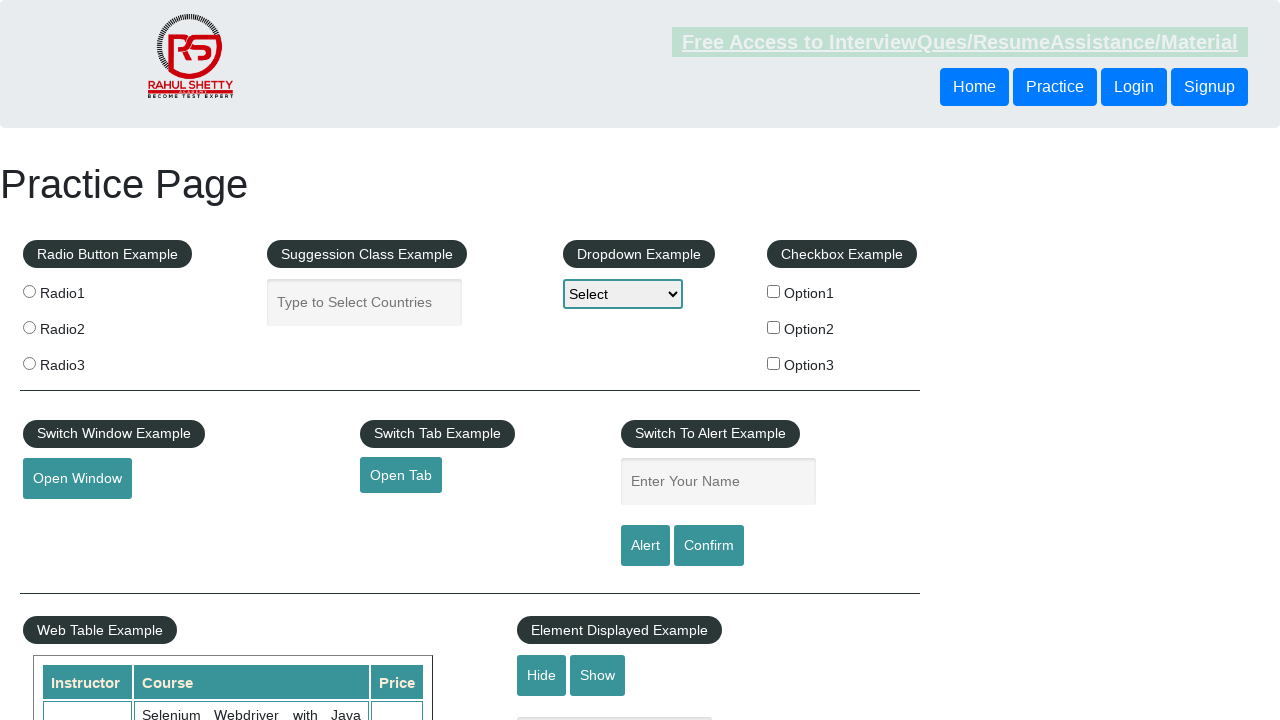

Located footer navigation element
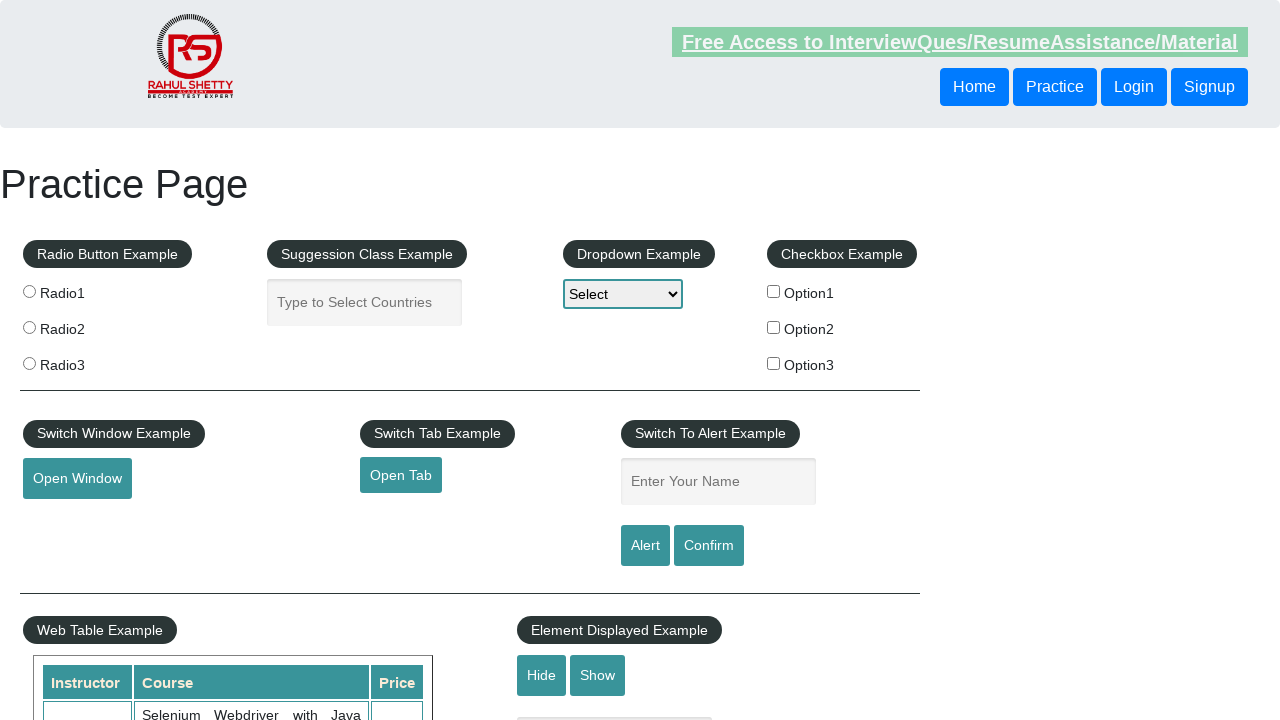

Retrieved all links in footer navigation
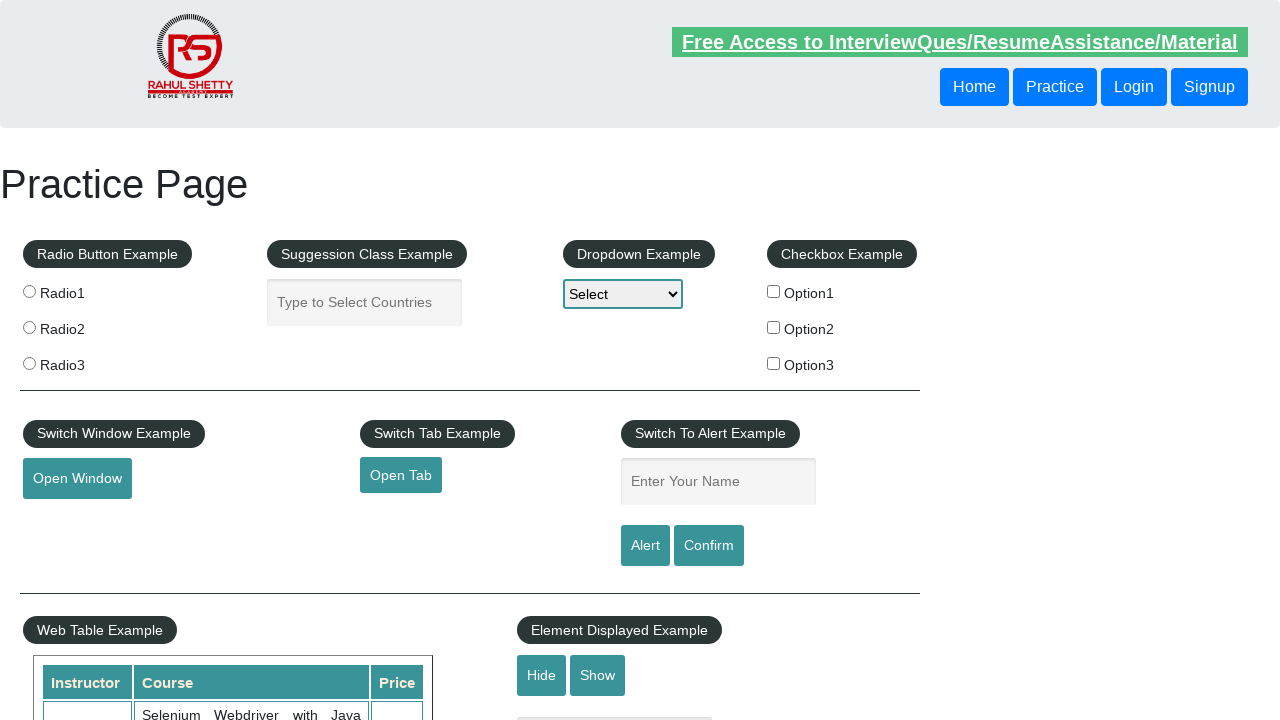

Located first column of footer
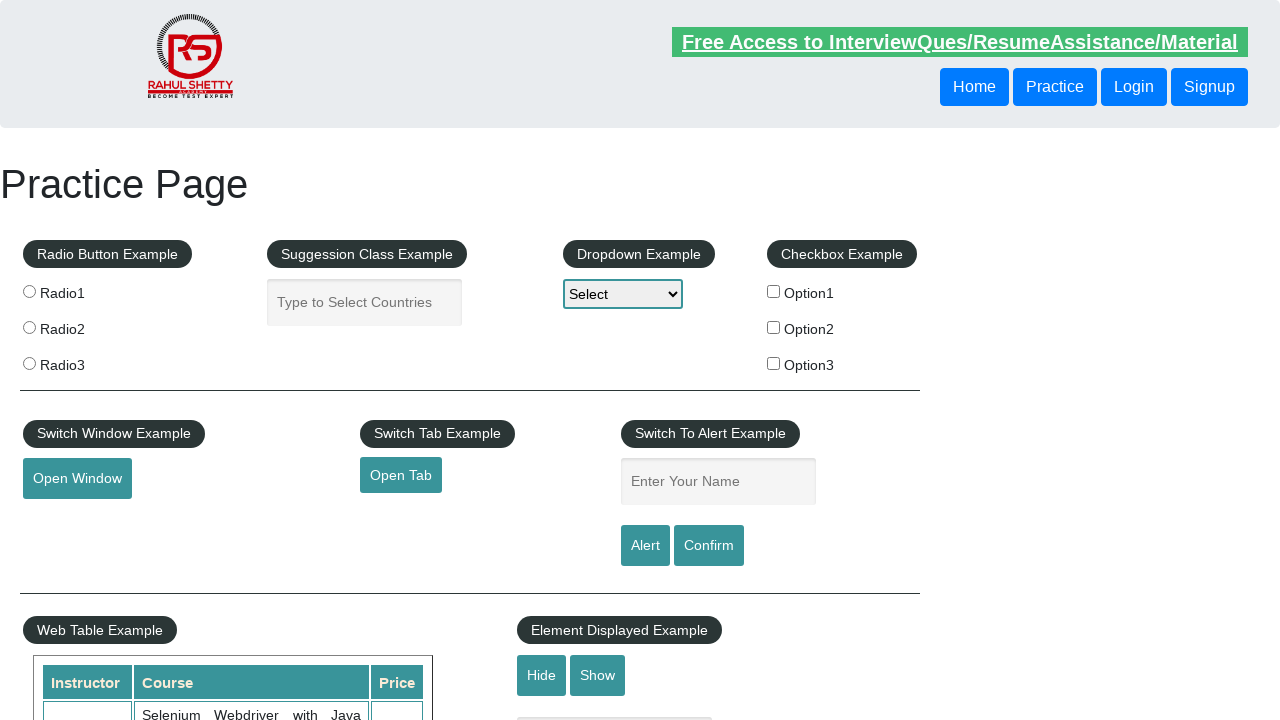

Retrieved all links in first footer column
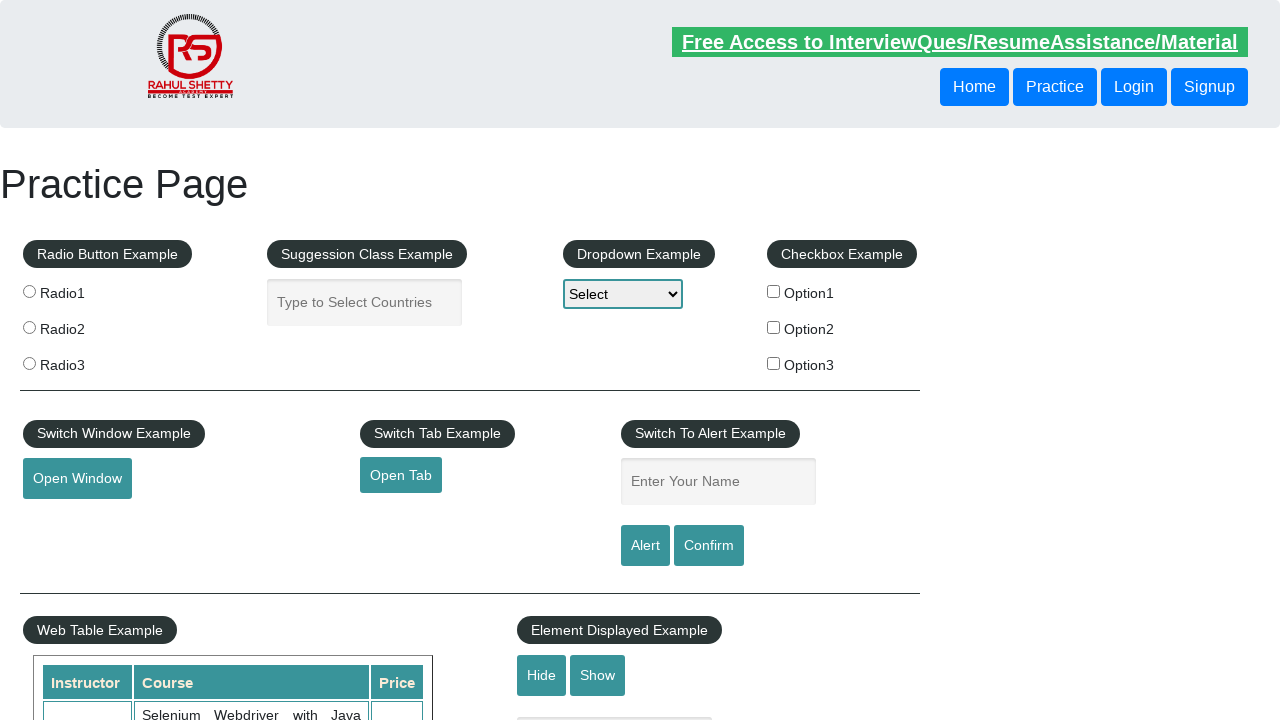

Retrieved link 1 from first footer column
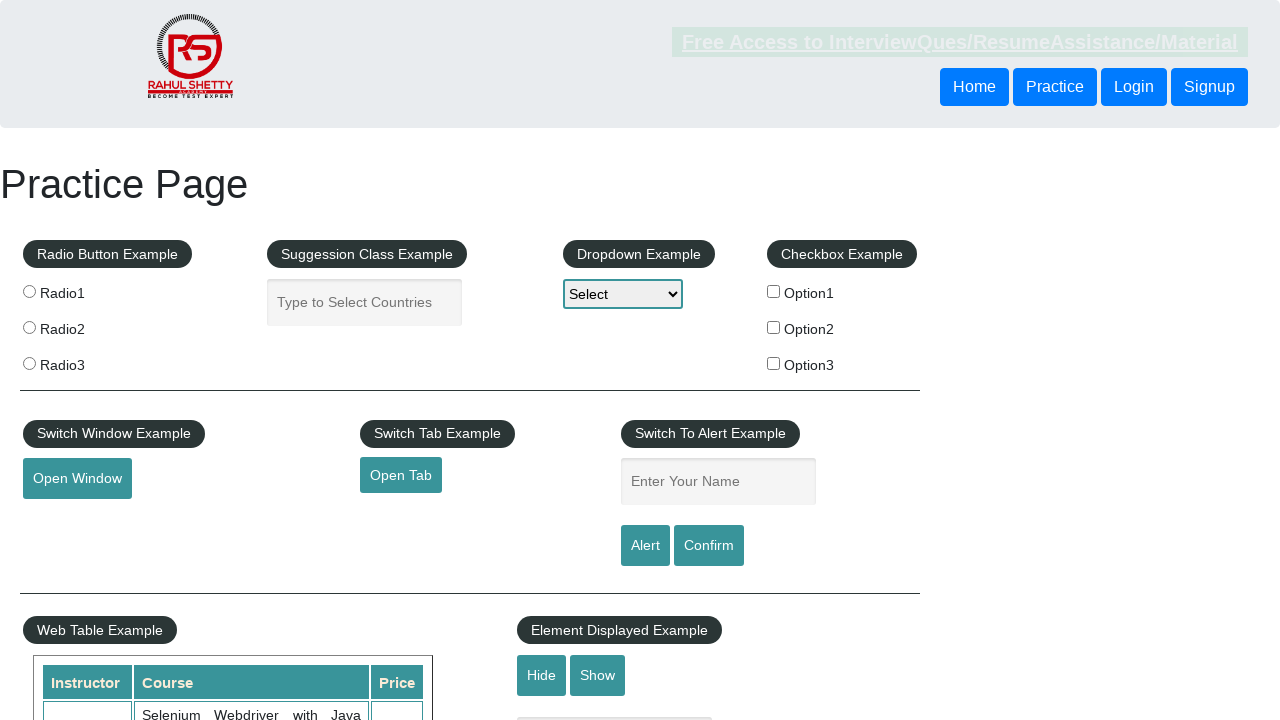

Opened link 1 in new tab with Ctrl+Click at (68, 520) on xpath=//div[@id='gf-BIG']//ul >> nth=0 >> a >> nth=1
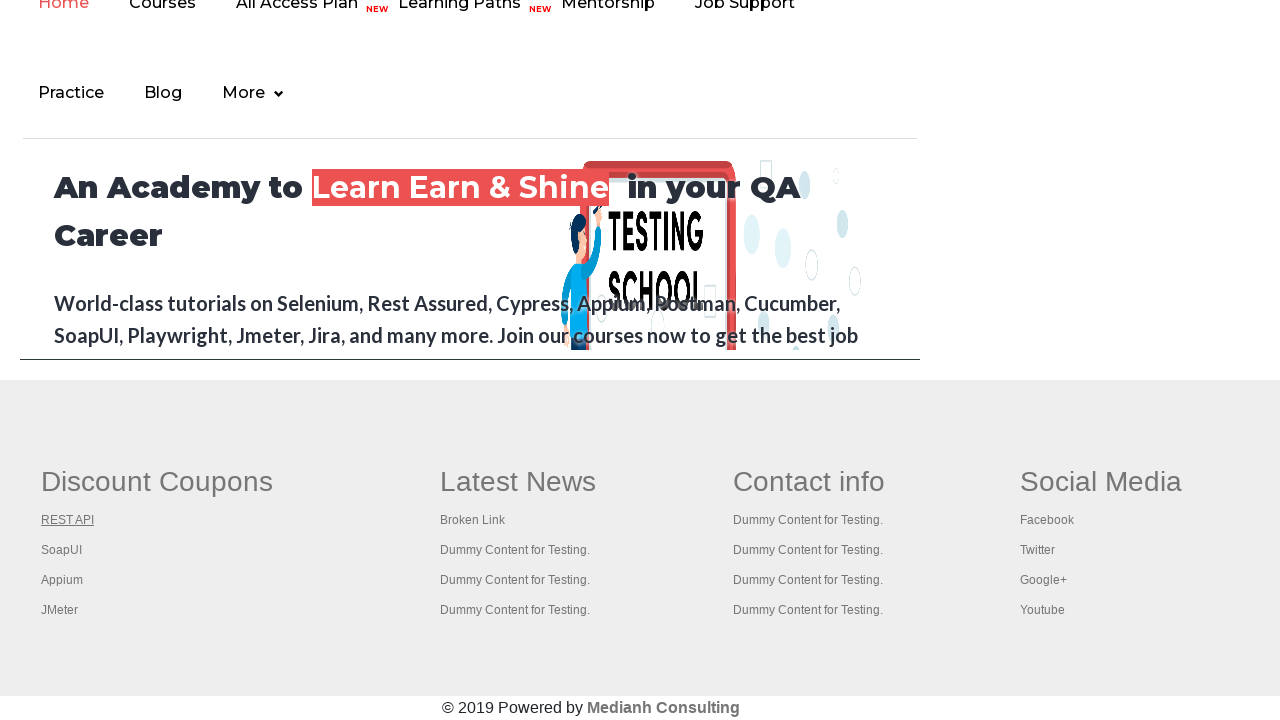

Retrieved link 2 from first footer column
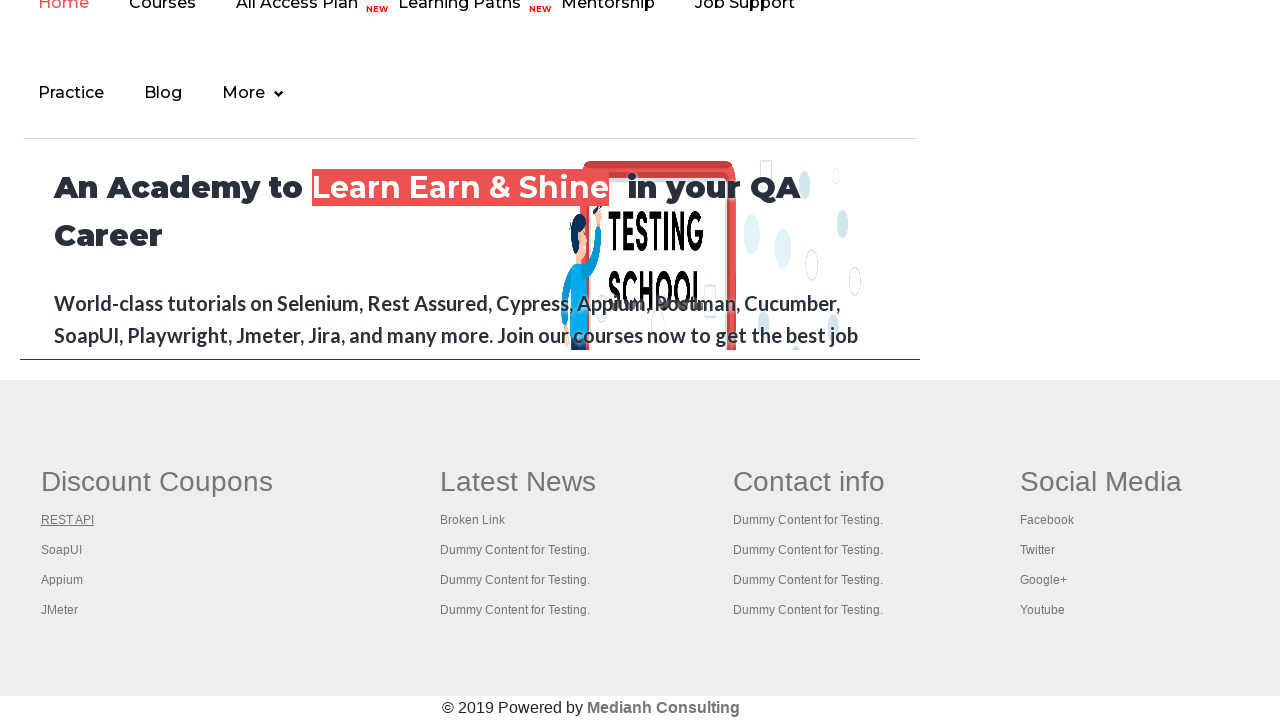

Opened link 2 in new tab with Ctrl+Click at (62, 550) on xpath=//div[@id='gf-BIG']//ul >> nth=0 >> a >> nth=2
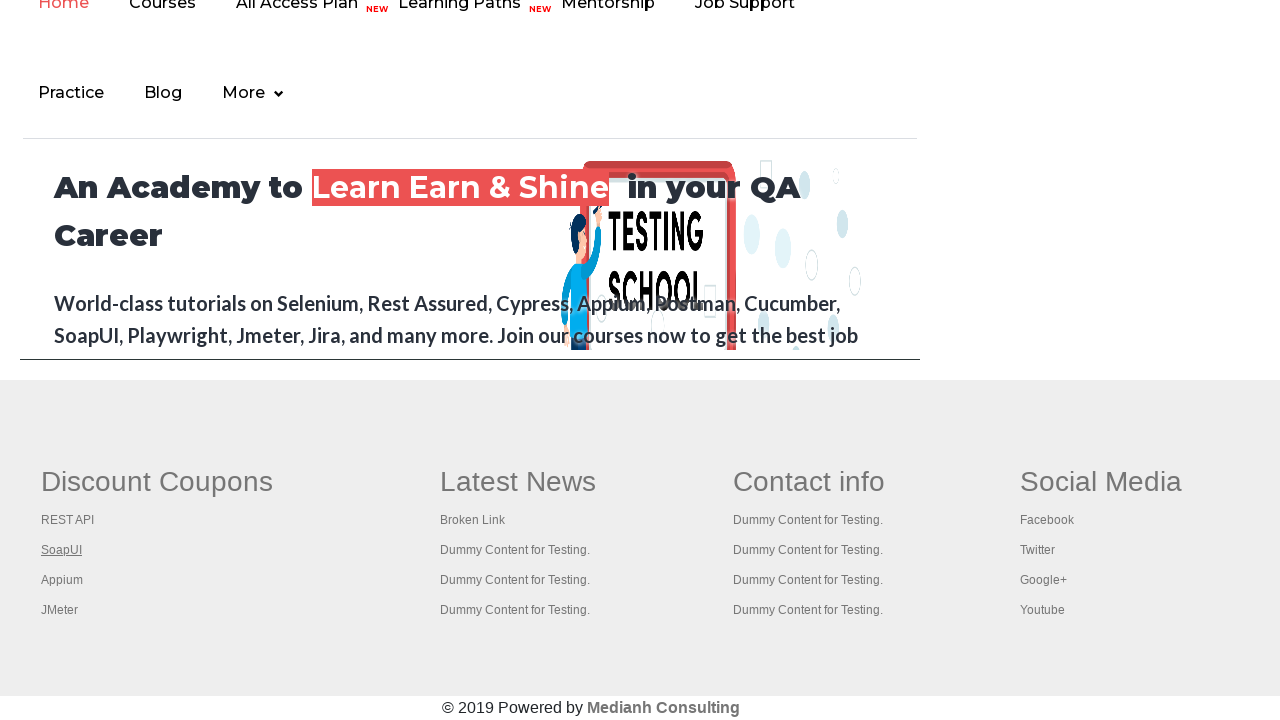

Retrieved link 3 from first footer column
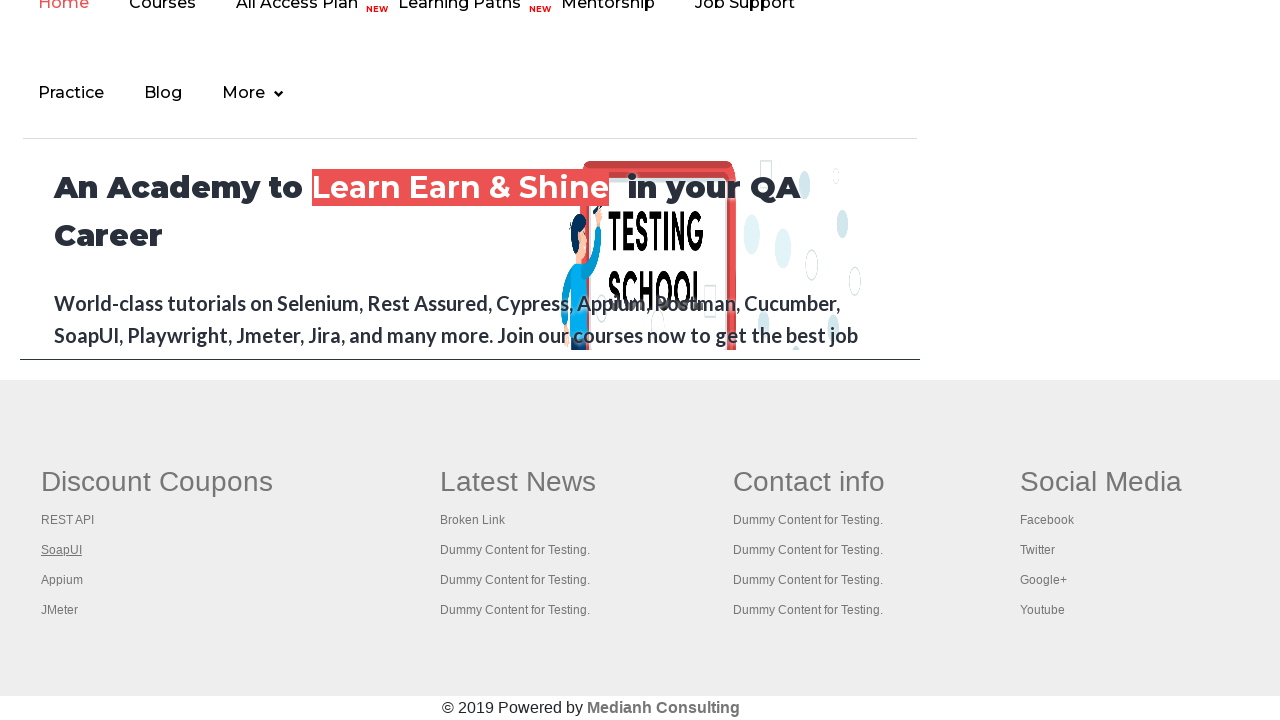

Opened link 3 in new tab with Ctrl+Click at (62, 580) on xpath=//div[@id='gf-BIG']//ul >> nth=0 >> a >> nth=3
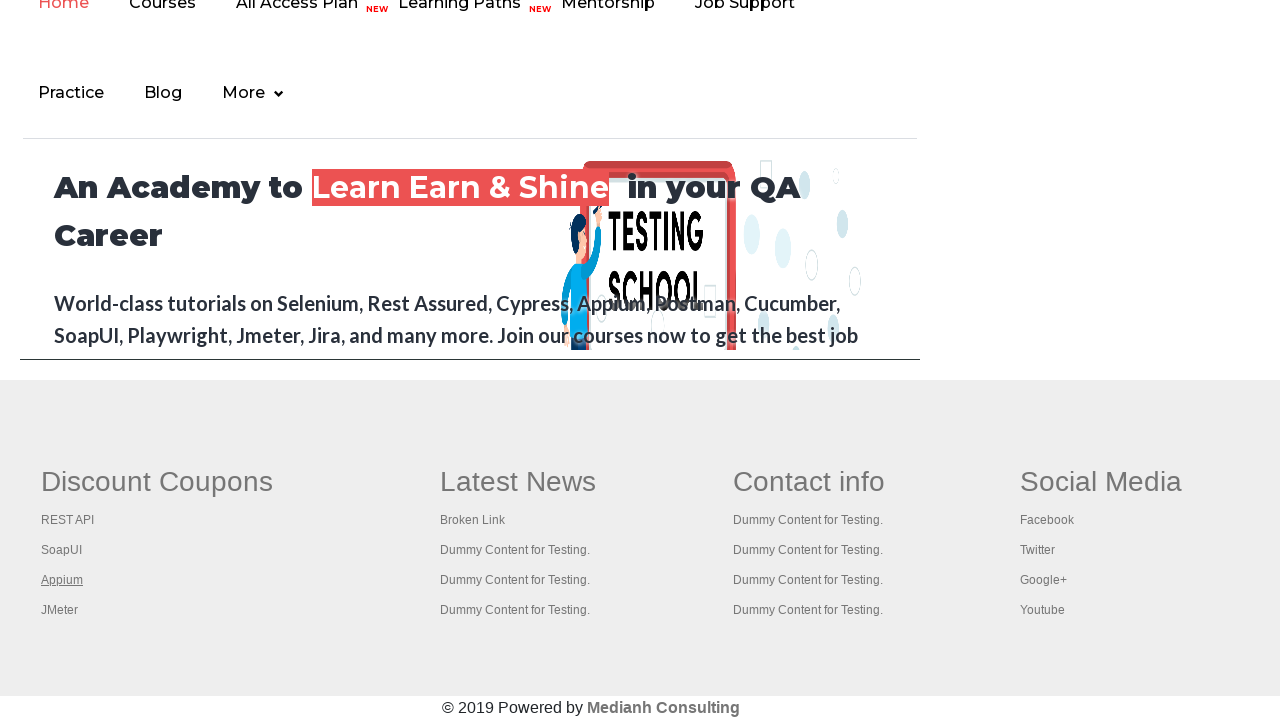

Retrieved link 4 from first footer column
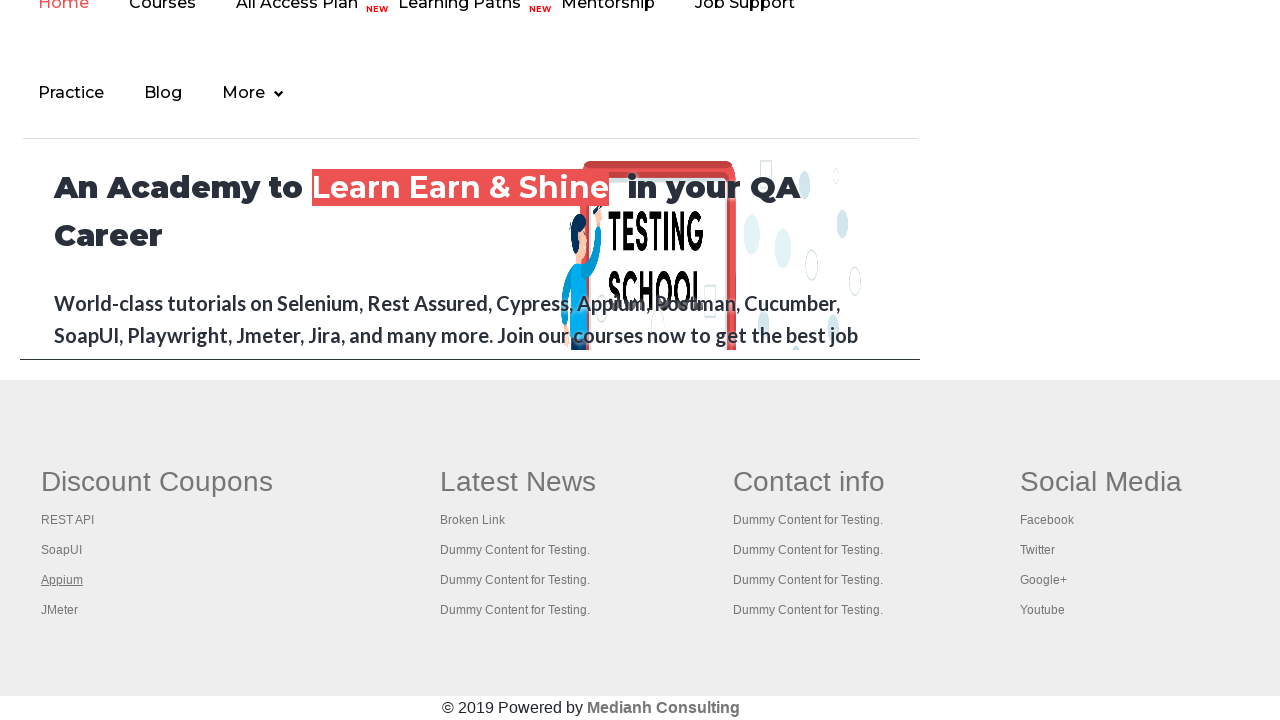

Opened link 4 in new tab with Ctrl+Click at (60, 610) on xpath=//div[@id='gf-BIG']//ul >> nth=0 >> a >> nth=4
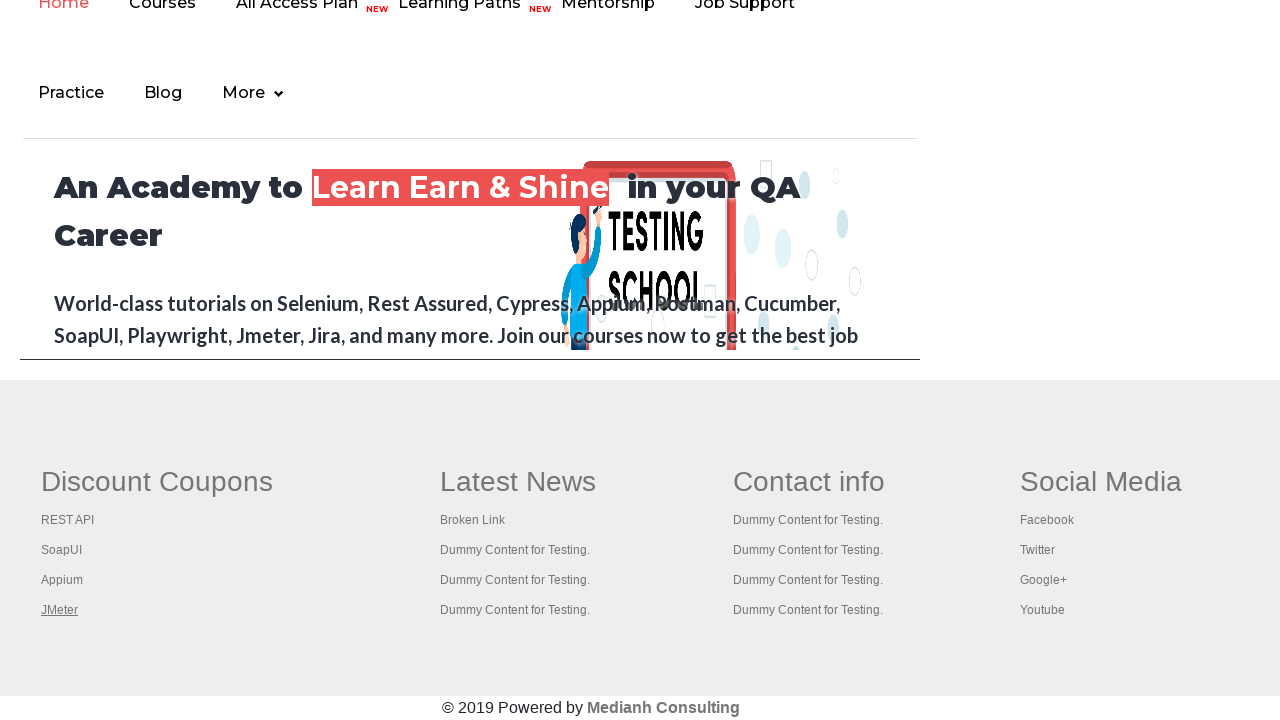

Retrieved all open pages/tabs from context
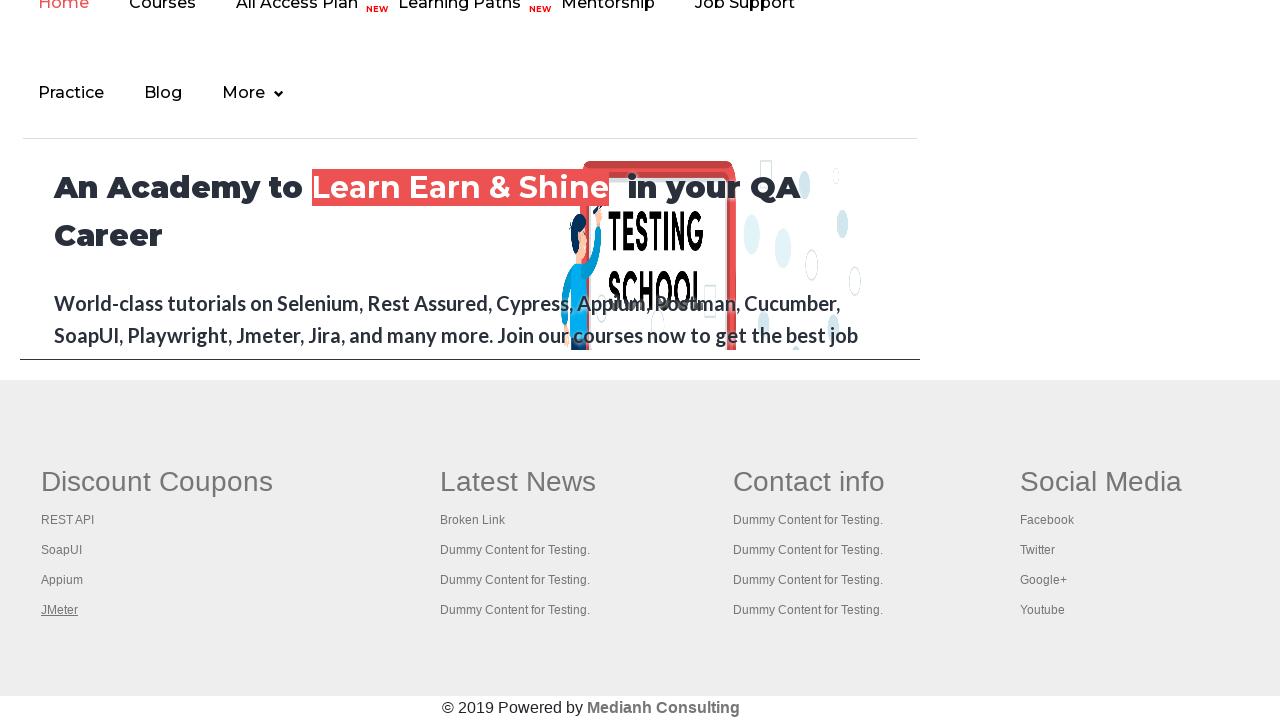

Brought page instance to front
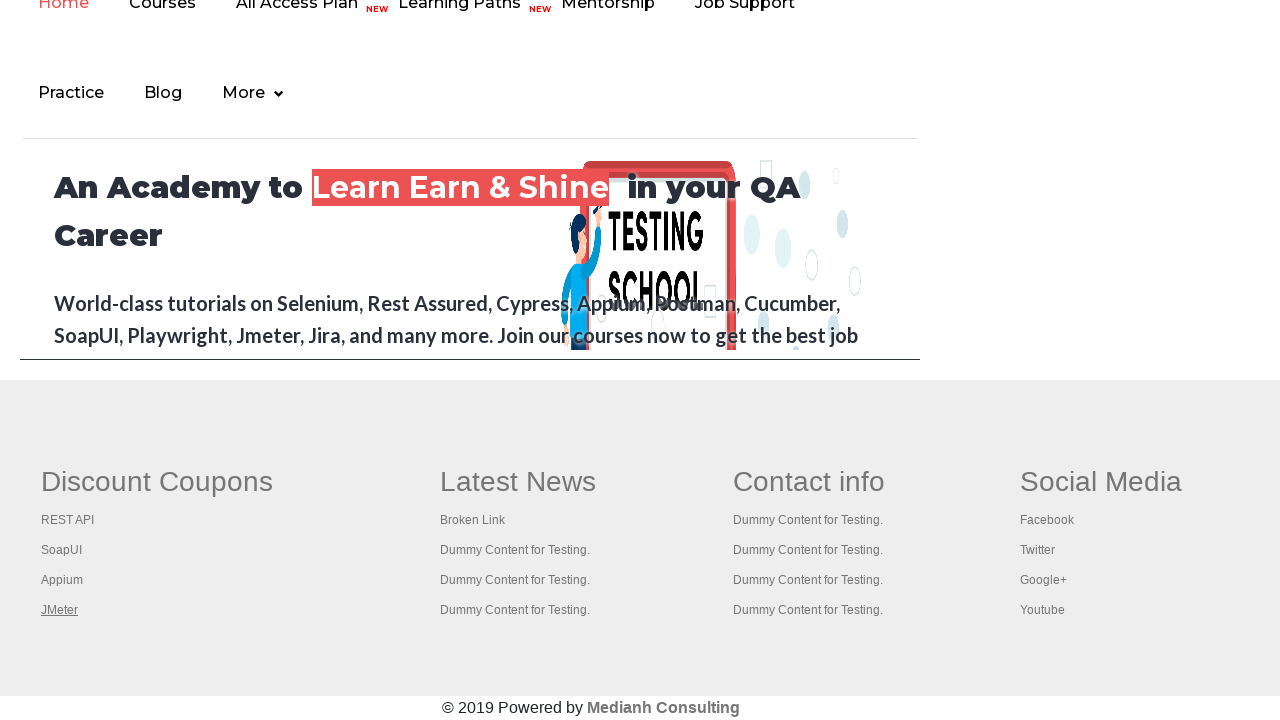

Retrieved page title: Practice Page
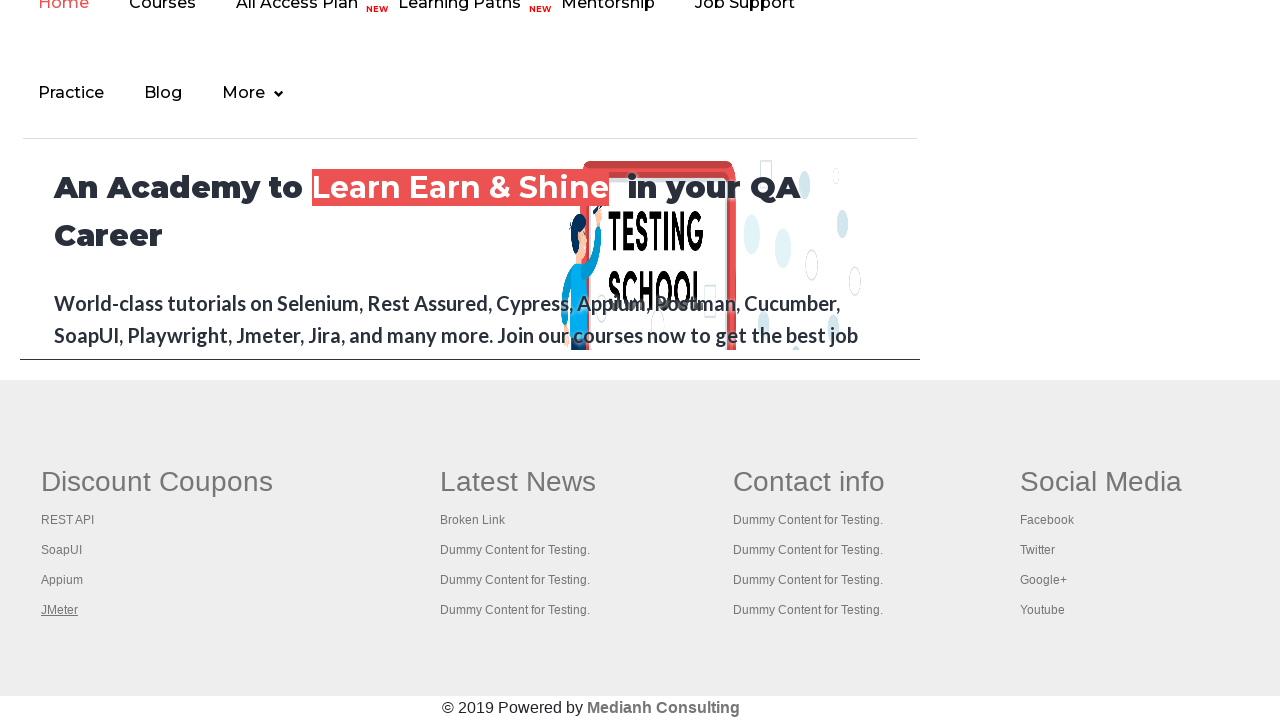

Brought page instance to front
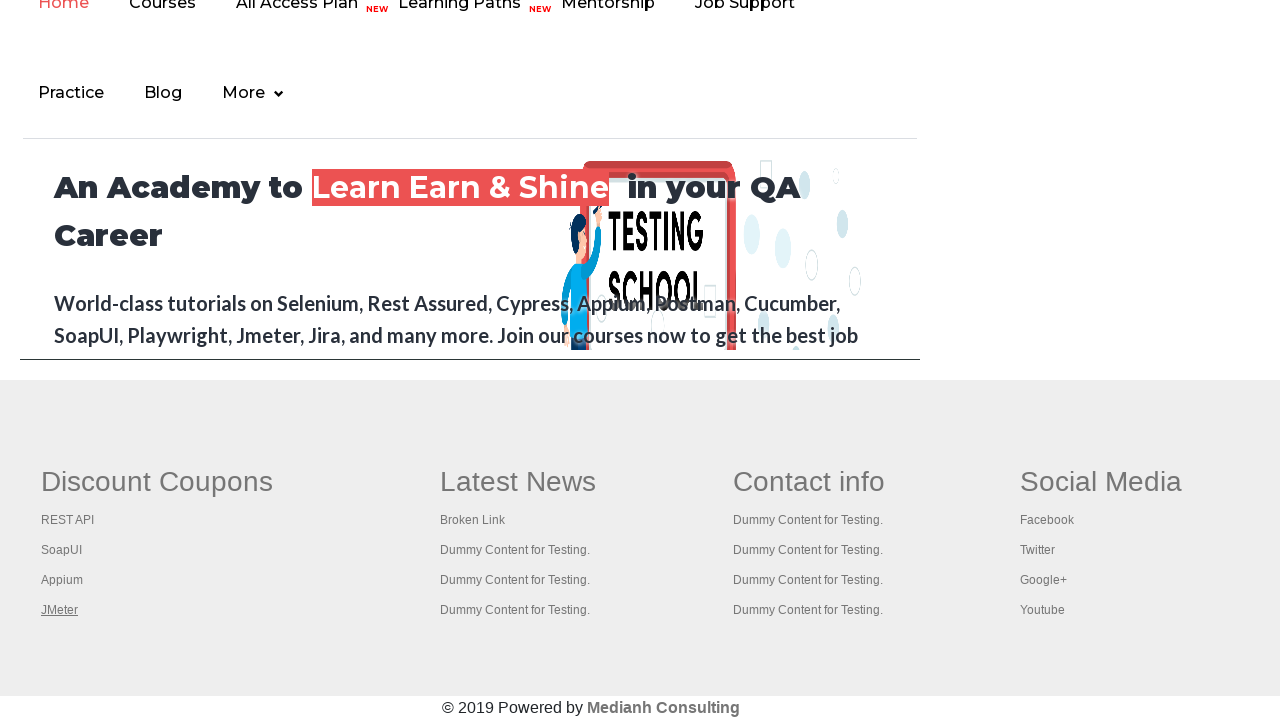

Retrieved page title: REST API Tutorial
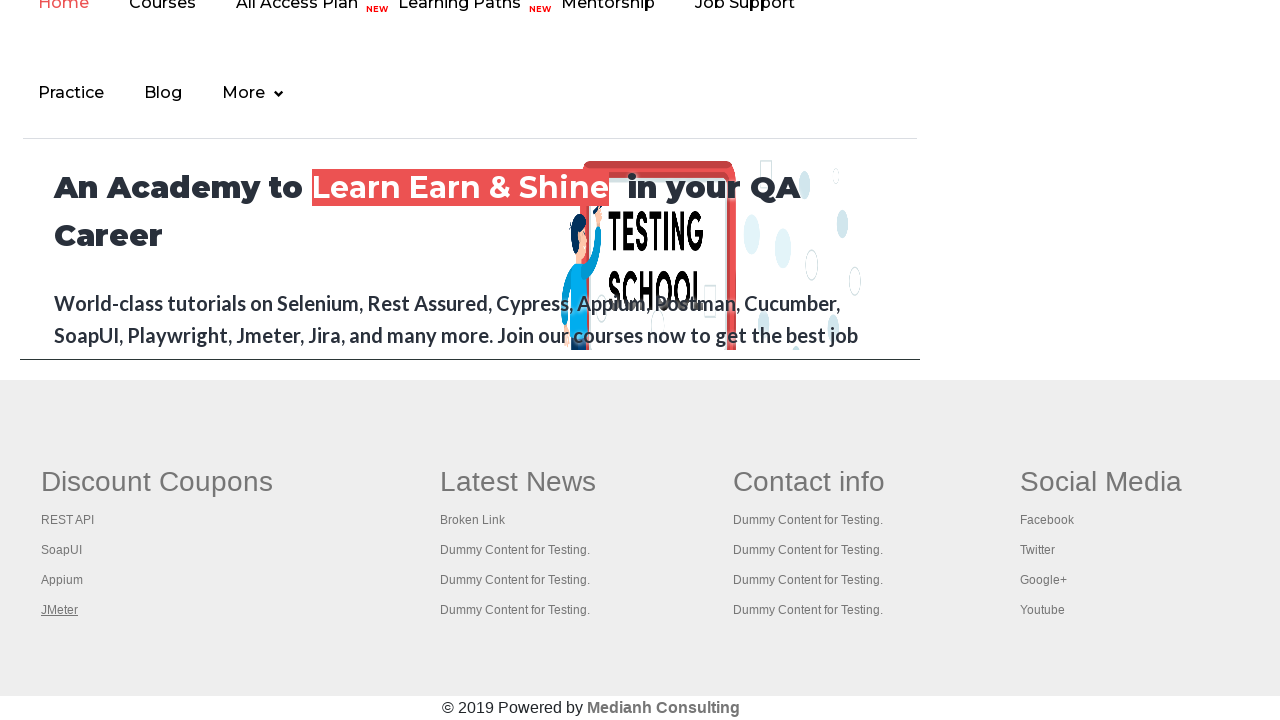

Brought page instance to front
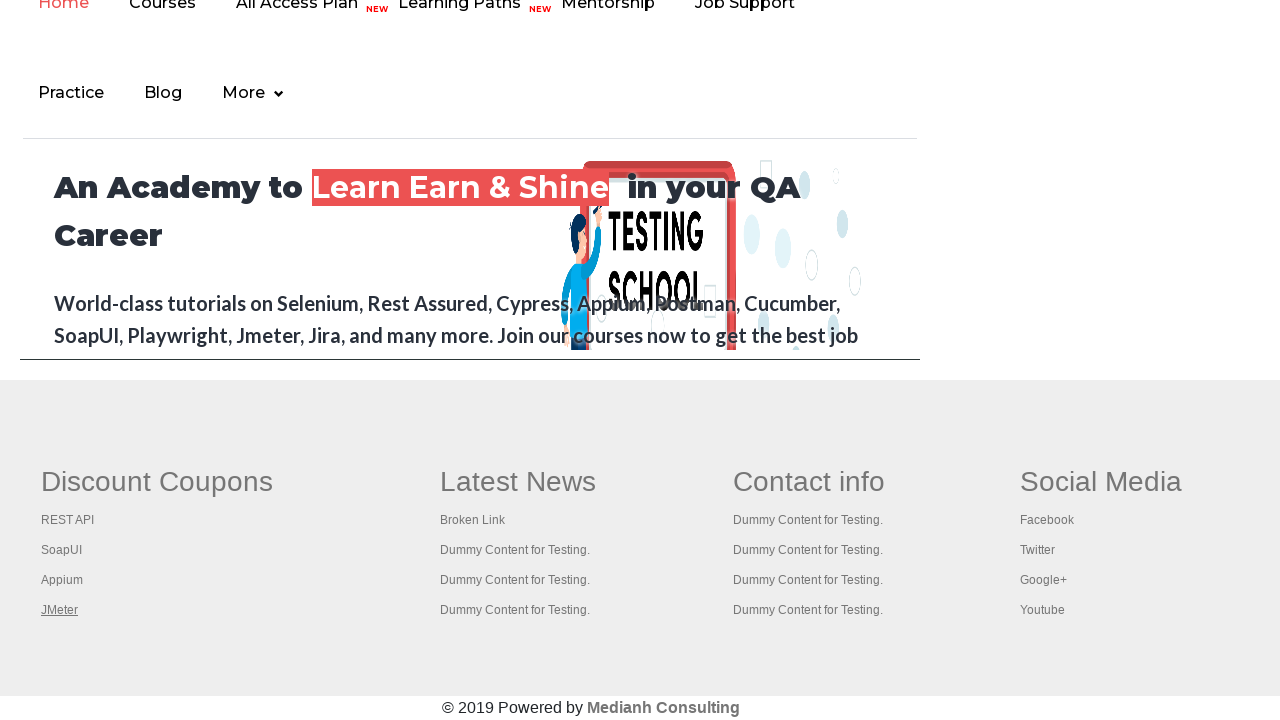

Retrieved page title: The World’s Most Popular API Testing Tool | SoapUI
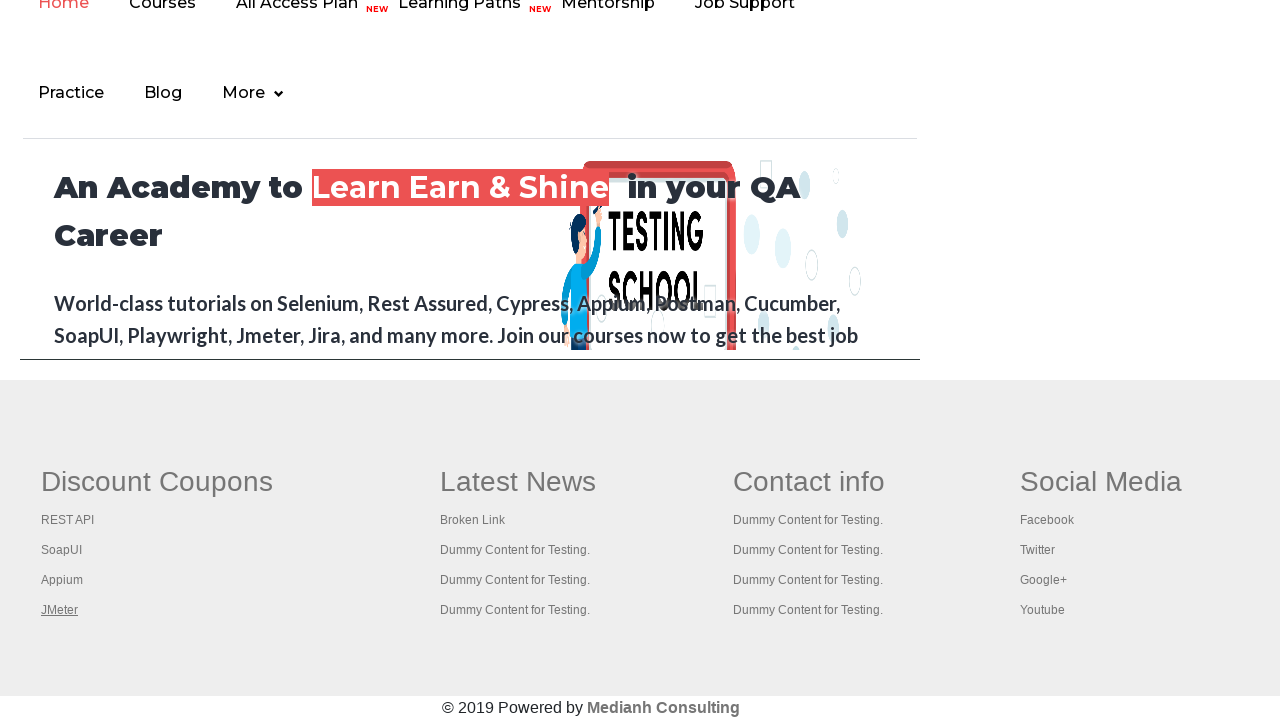

Brought page instance to front
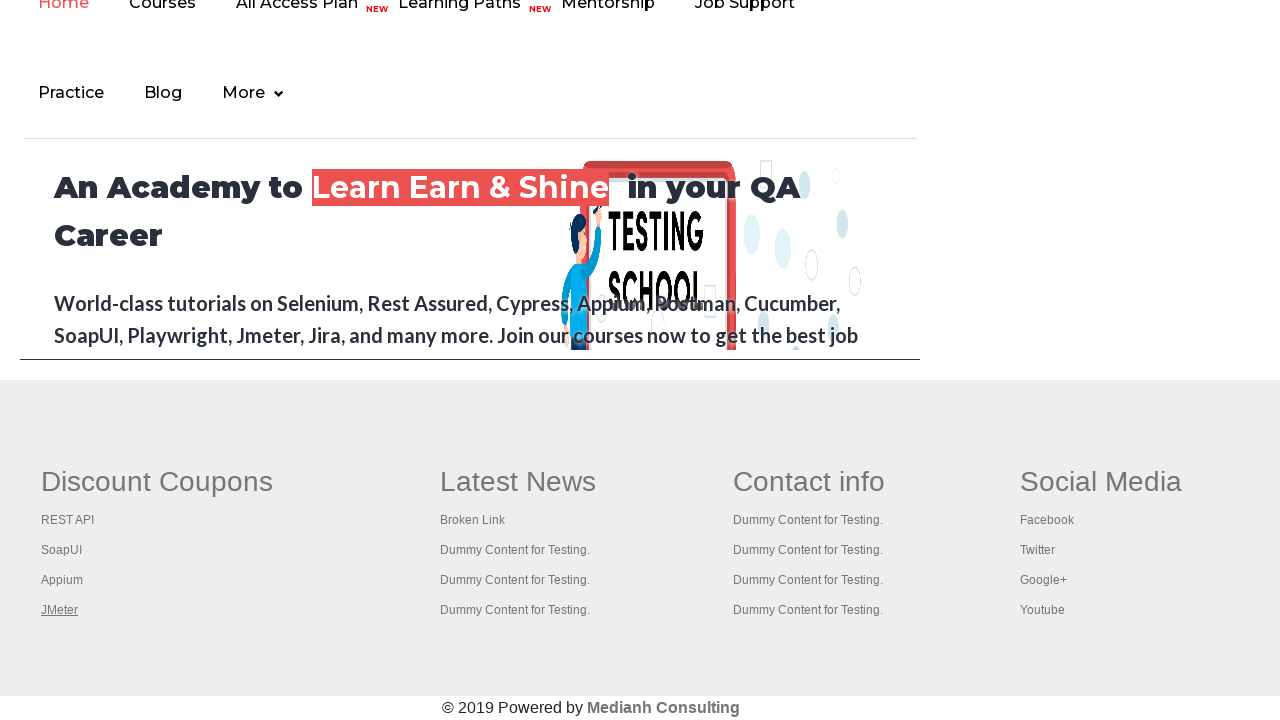

Retrieved page title: Appium tutorial for Mobile Apps testing | RahulShetty Academy | Rahul
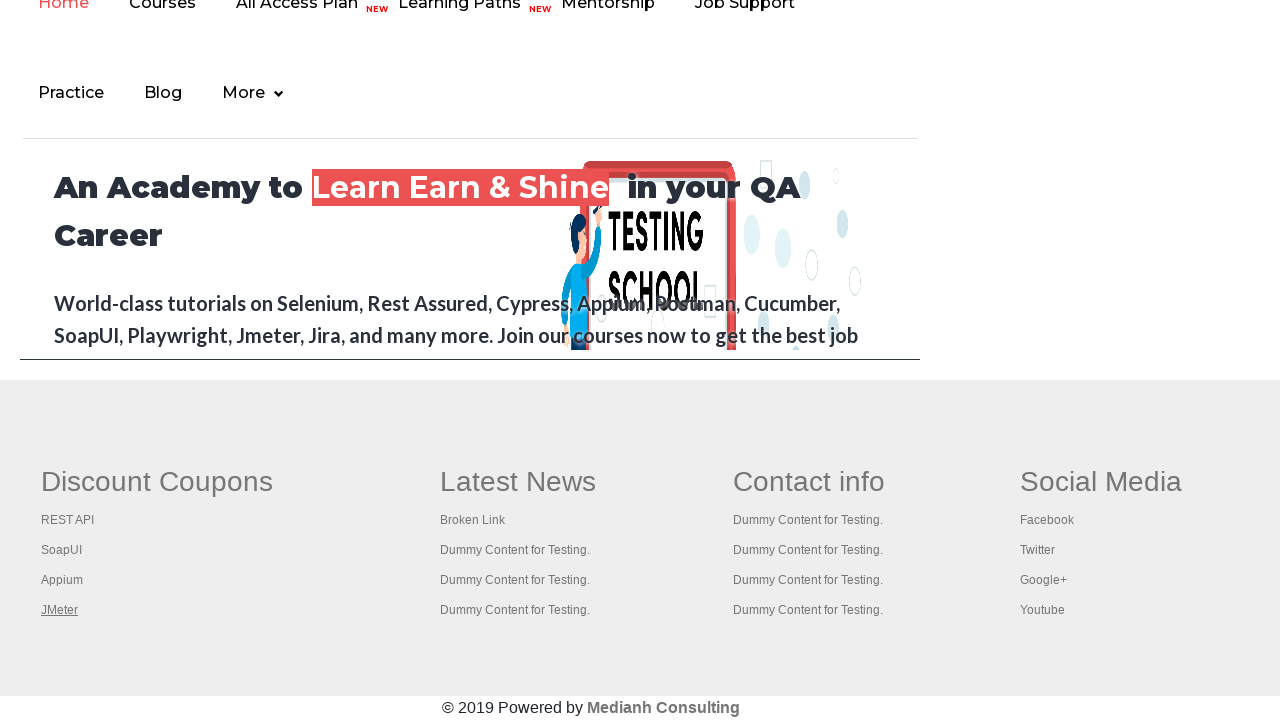

Brought page instance to front
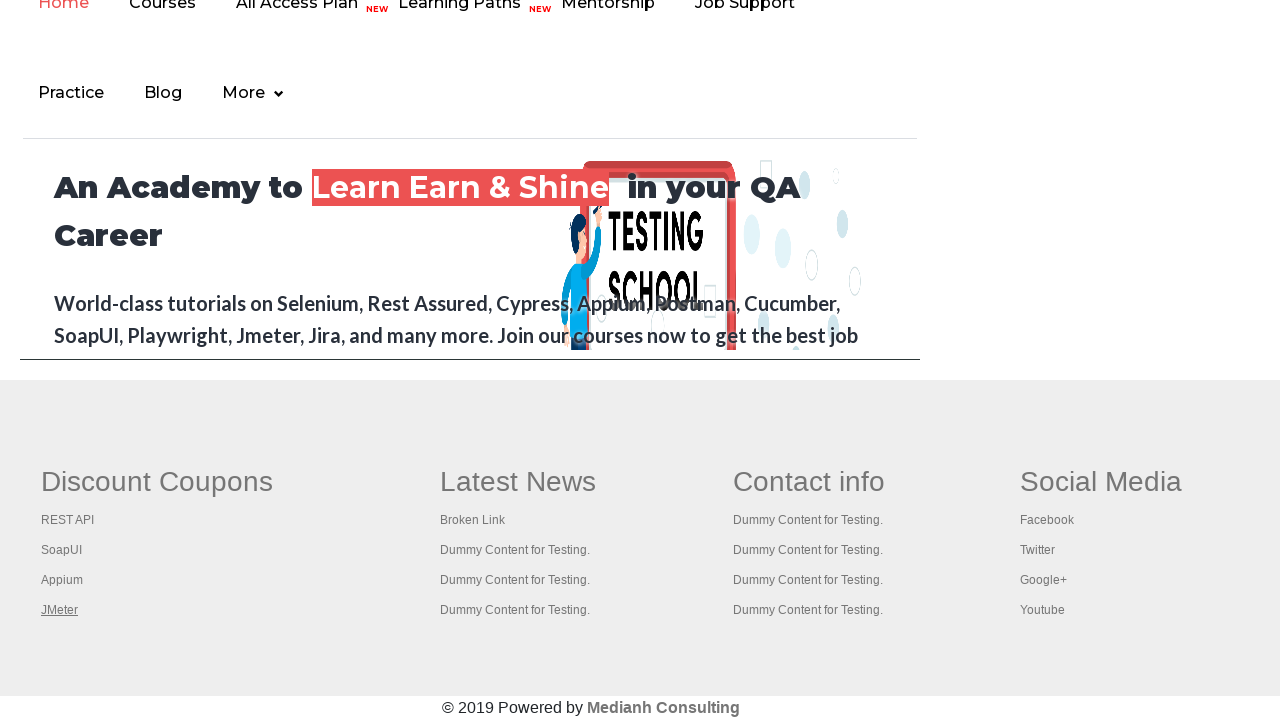

Retrieved page title: Apache JMeter - Apache JMeter™
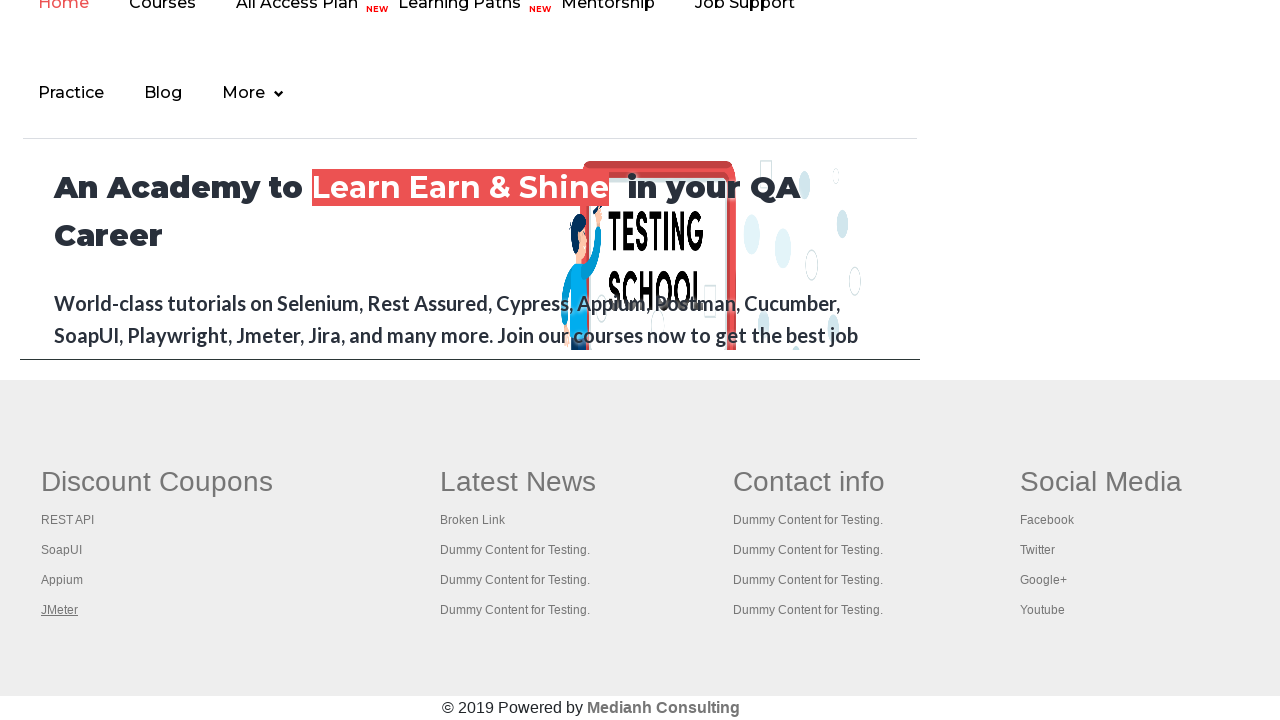

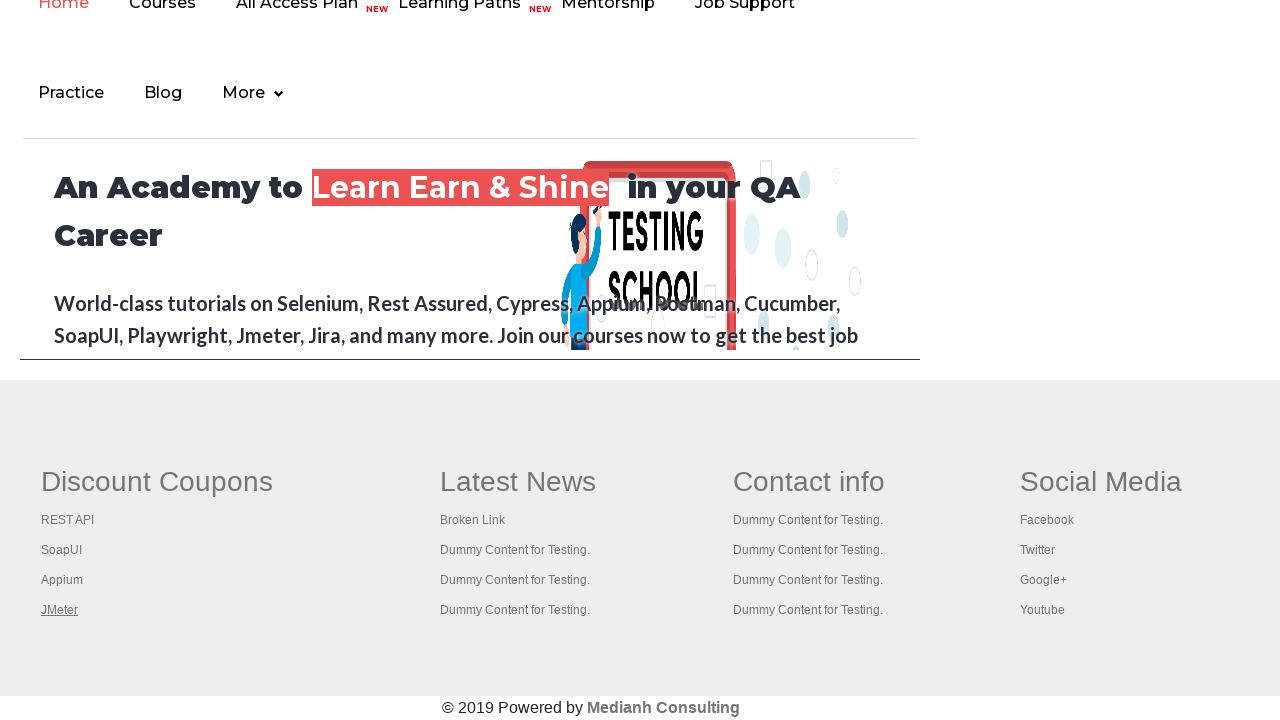